Tests infinite scroll by scrolling to the bottom of the page exactly 5 times, loading additional content with each scroll

Starting URL: http://the-internet.herokuapp.com/infinite_scroll

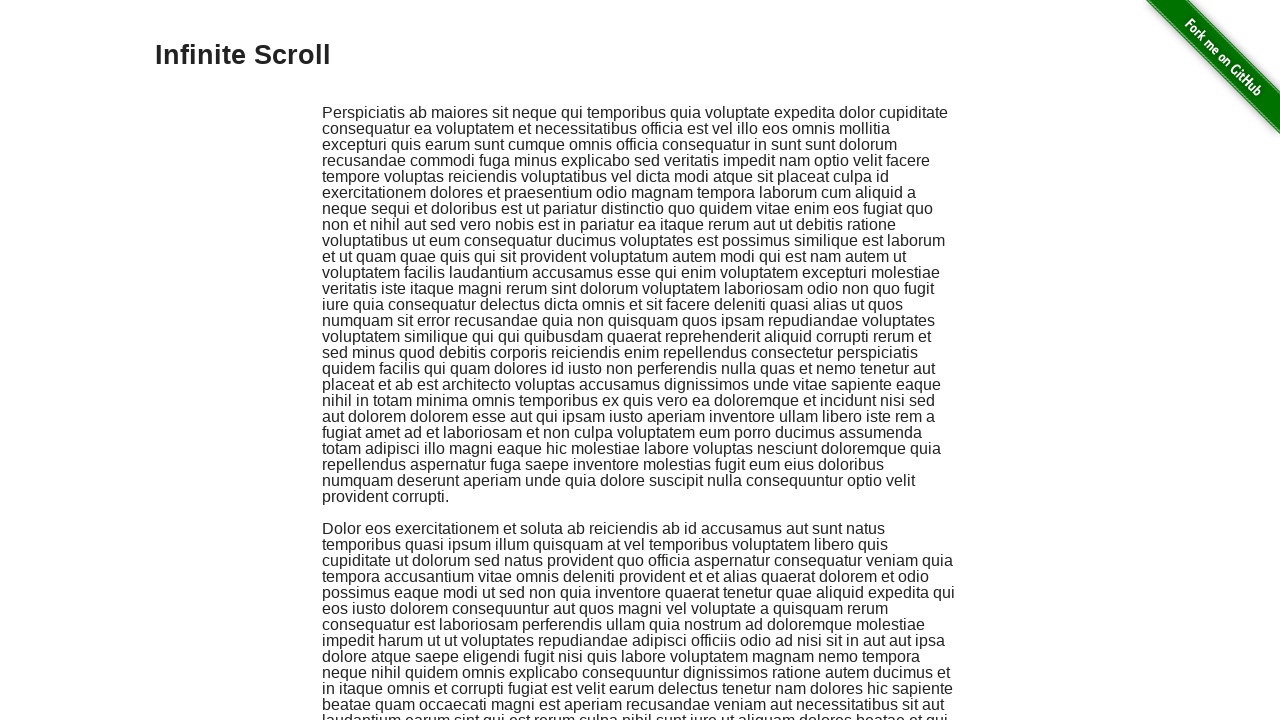

Scrolled to bottom of page (scroll #1)
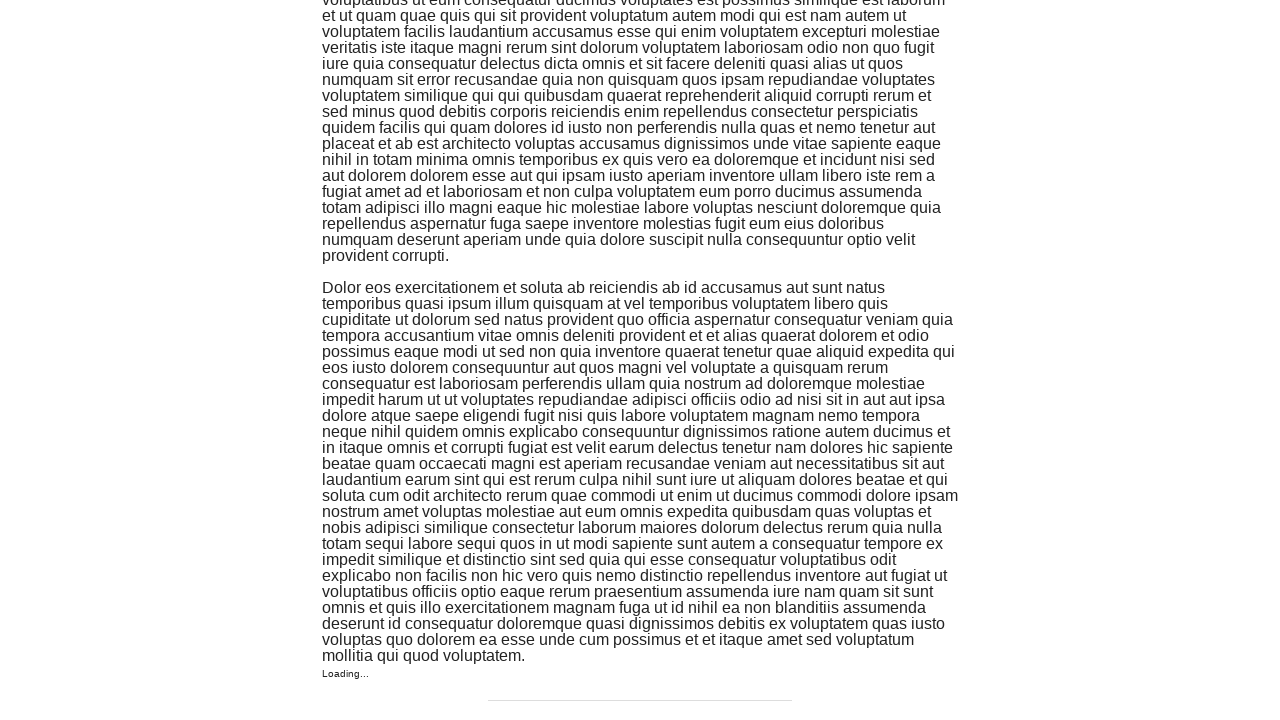

Waited for new content to load after scroll #1
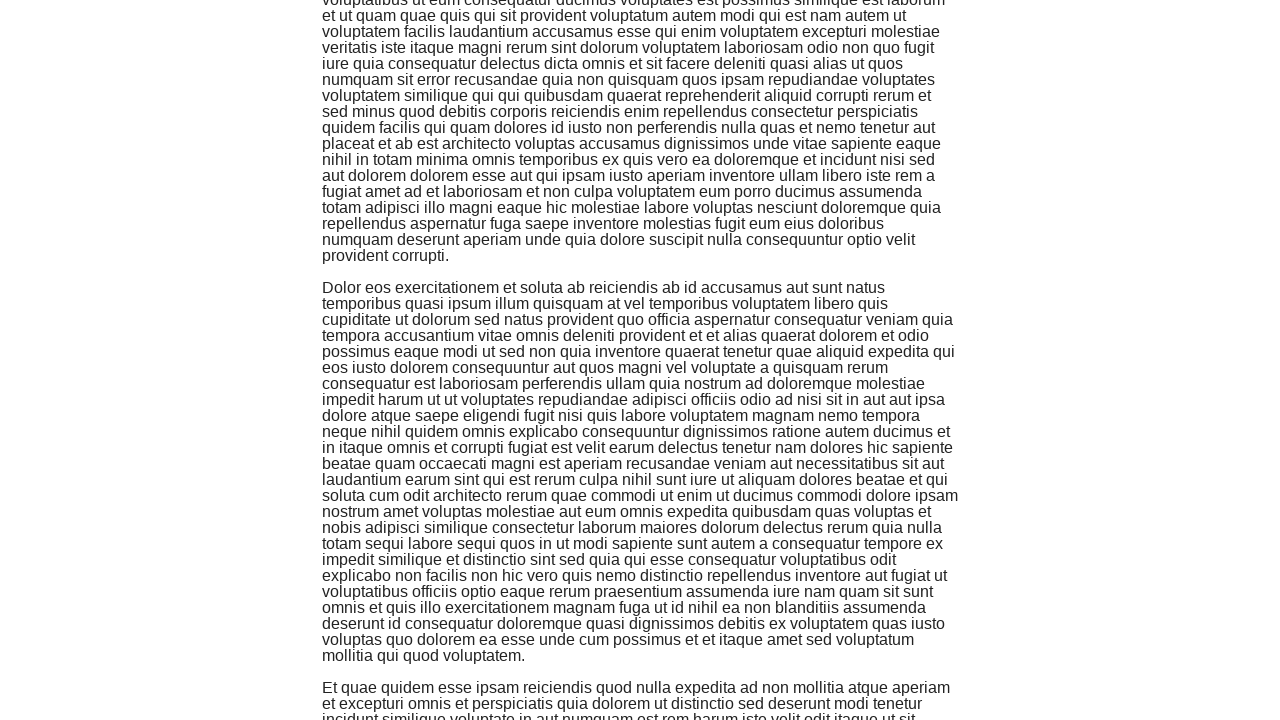

Scrolled to bottom of page (scroll #2)
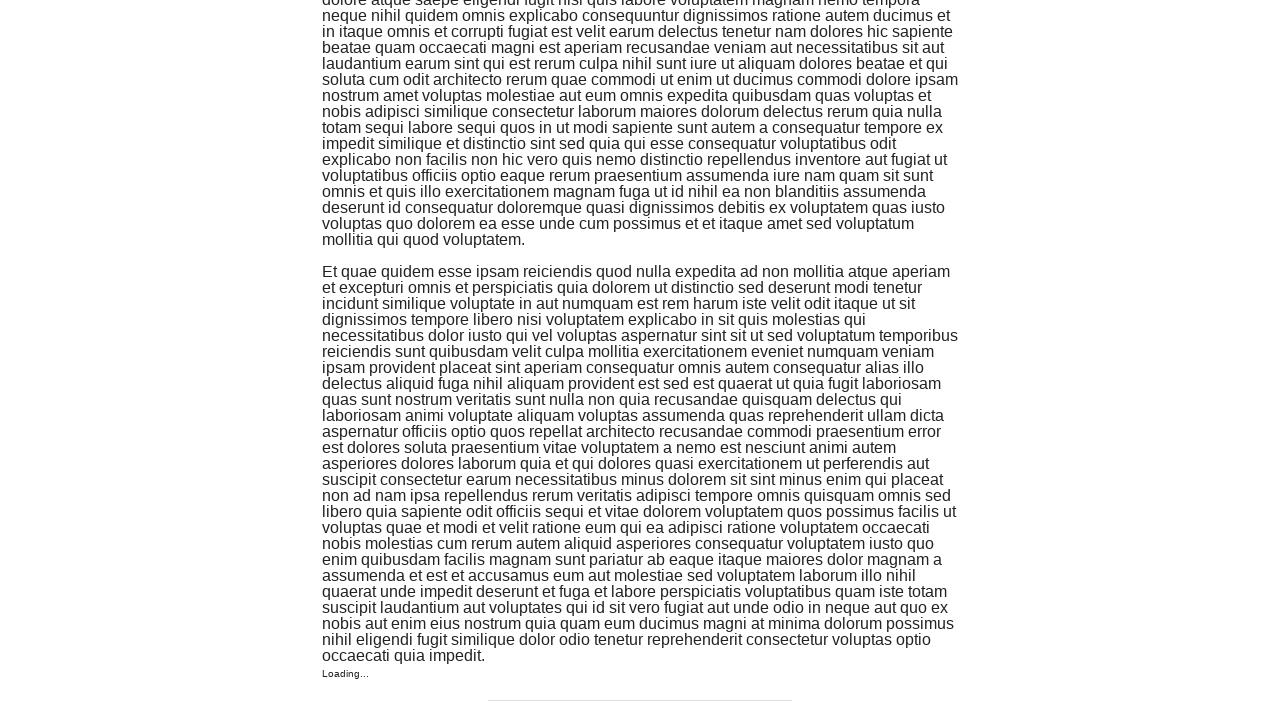

Waited for new content to load after scroll #2
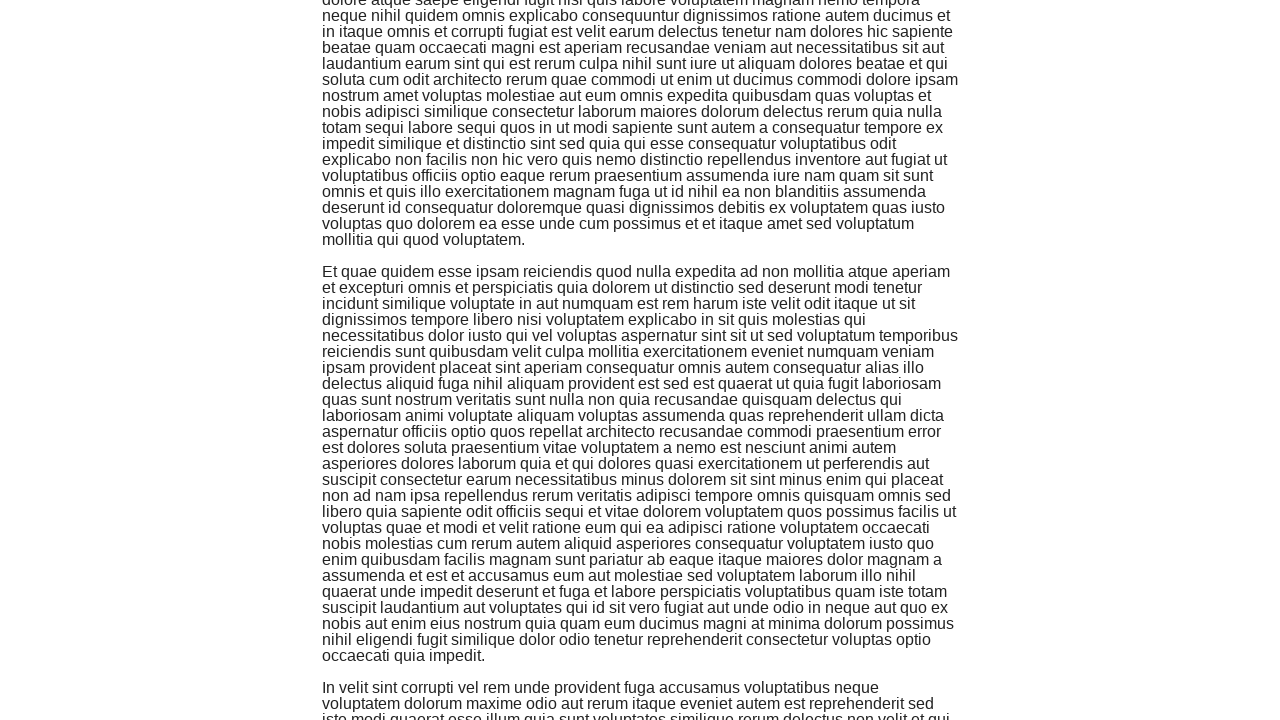

Scrolled to bottom of page (scroll #3)
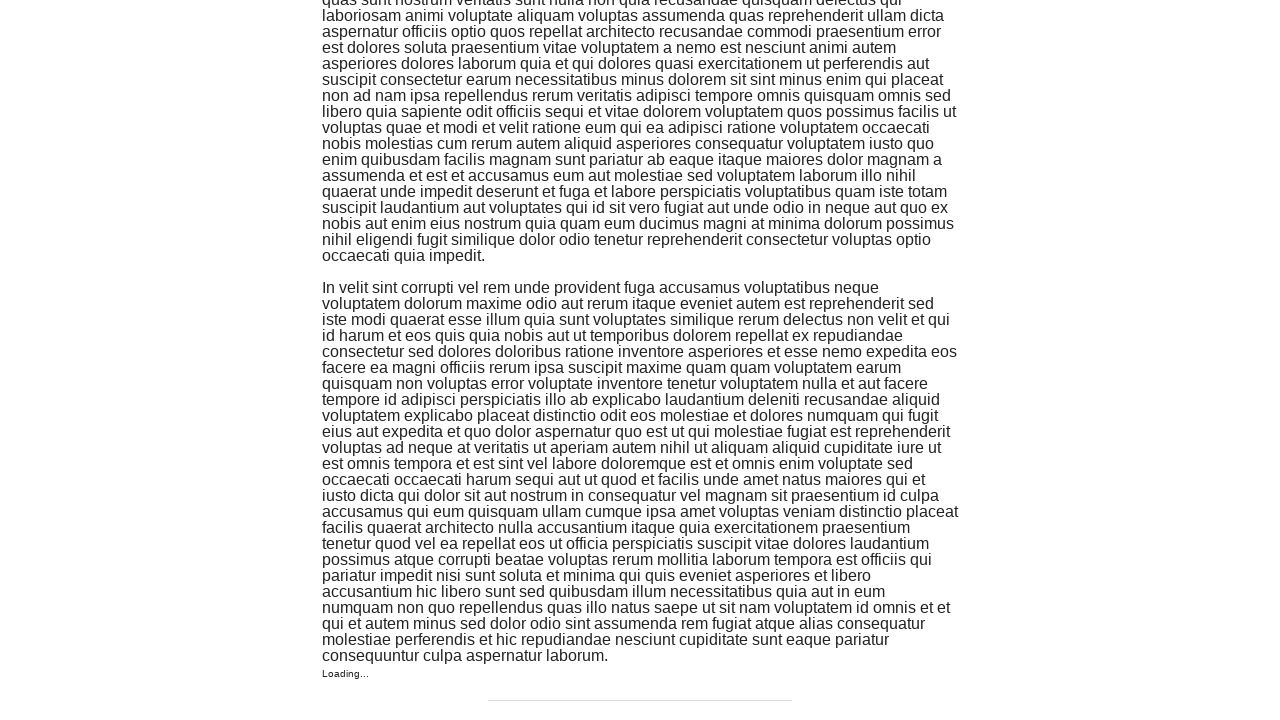

Waited for new content to load after scroll #3
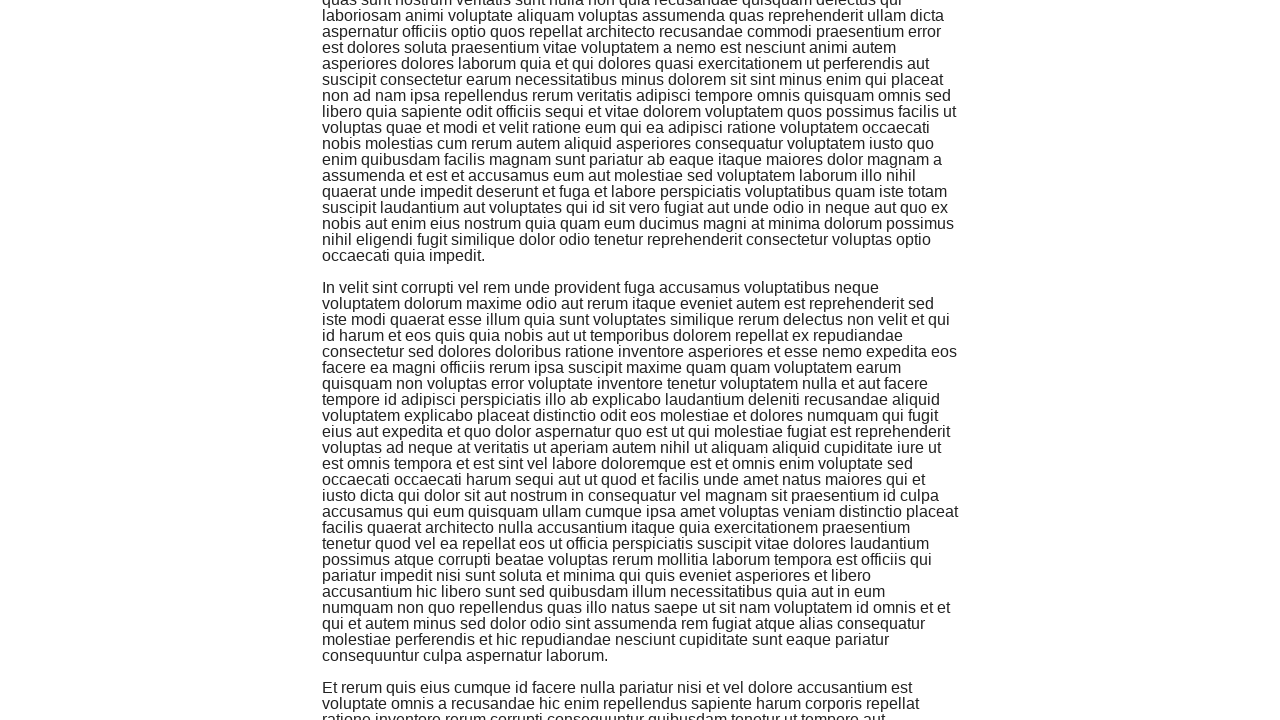

Scrolled to bottom of page (scroll #4)
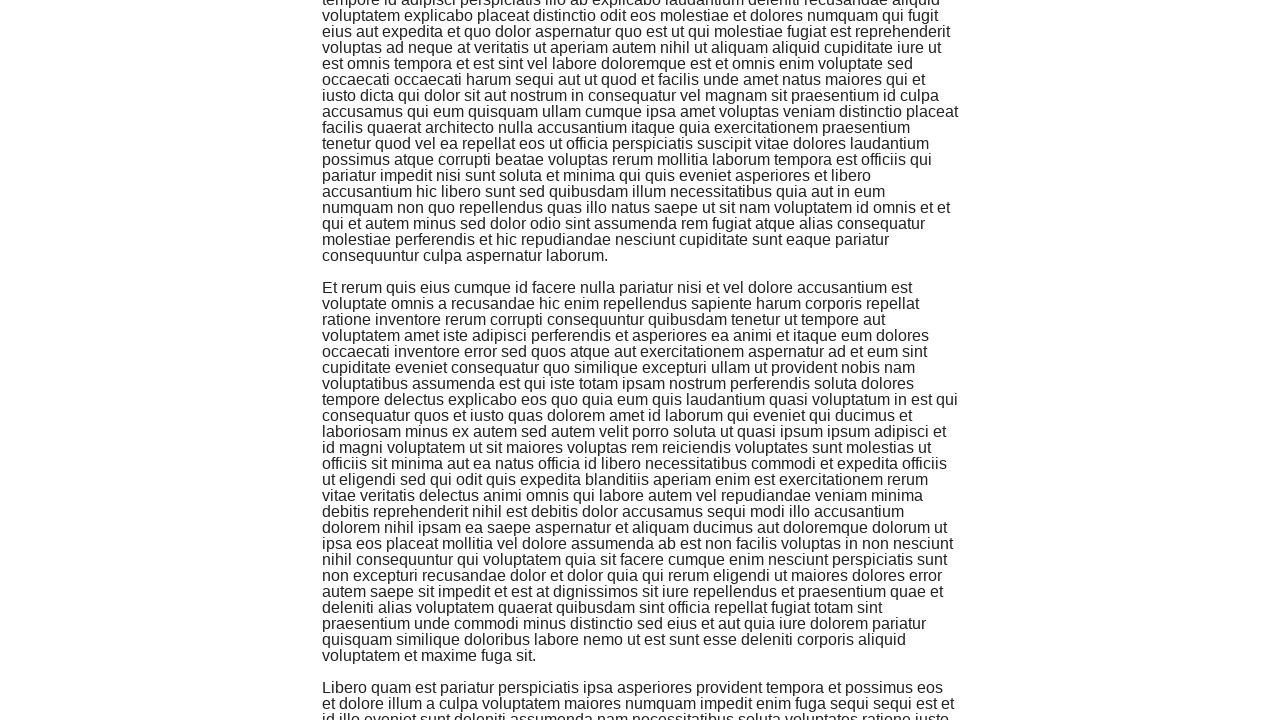

Waited for new content to load after scroll #4
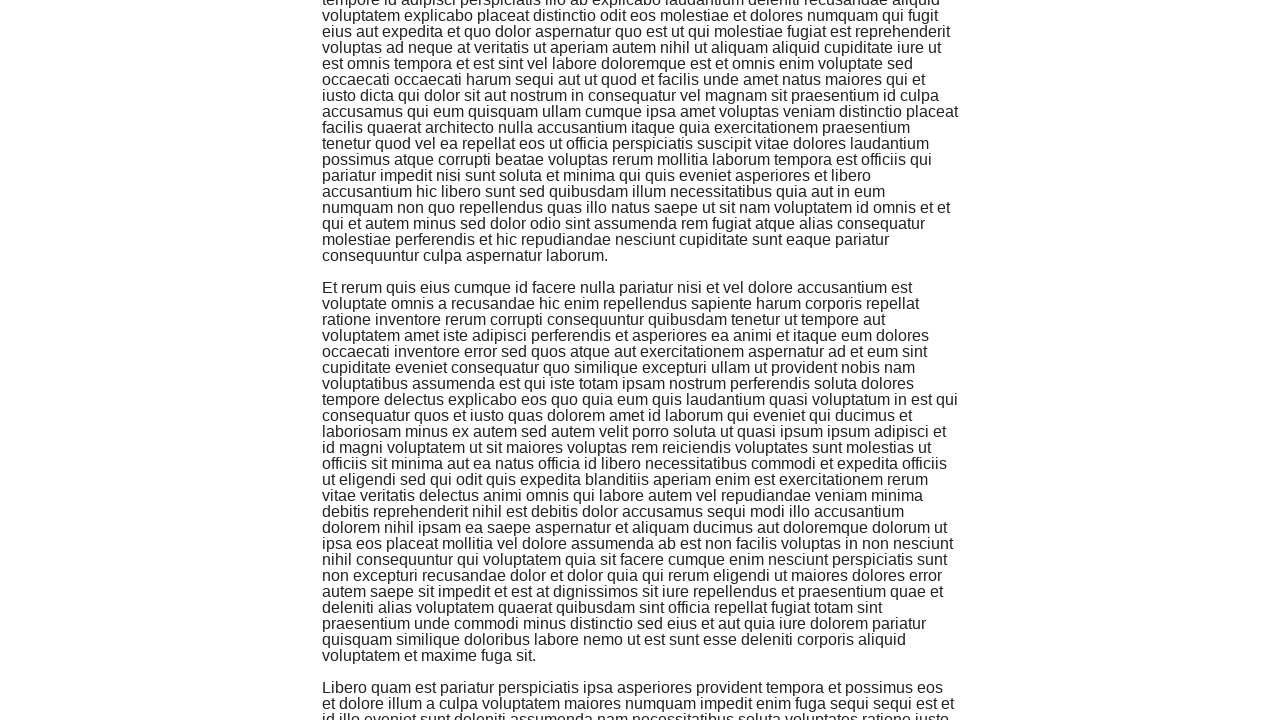

Scrolled to bottom of page (scroll #5)
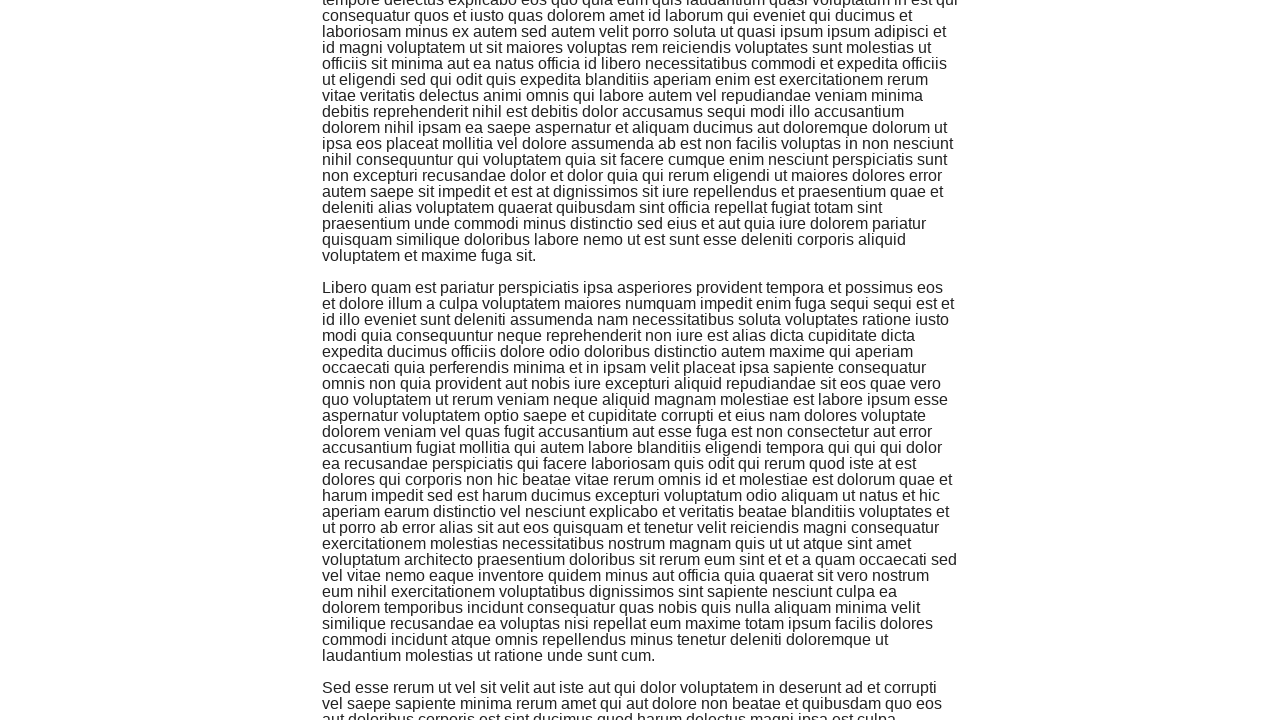

Waited for new content to load after scroll #5
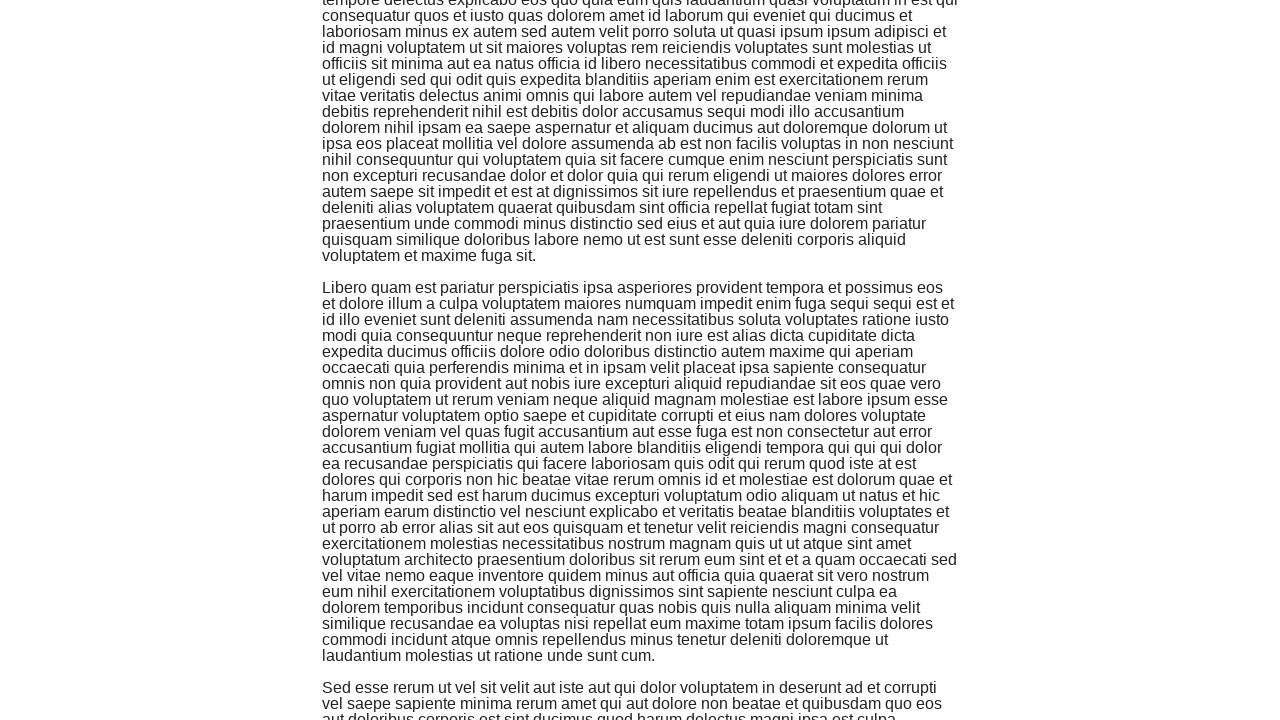

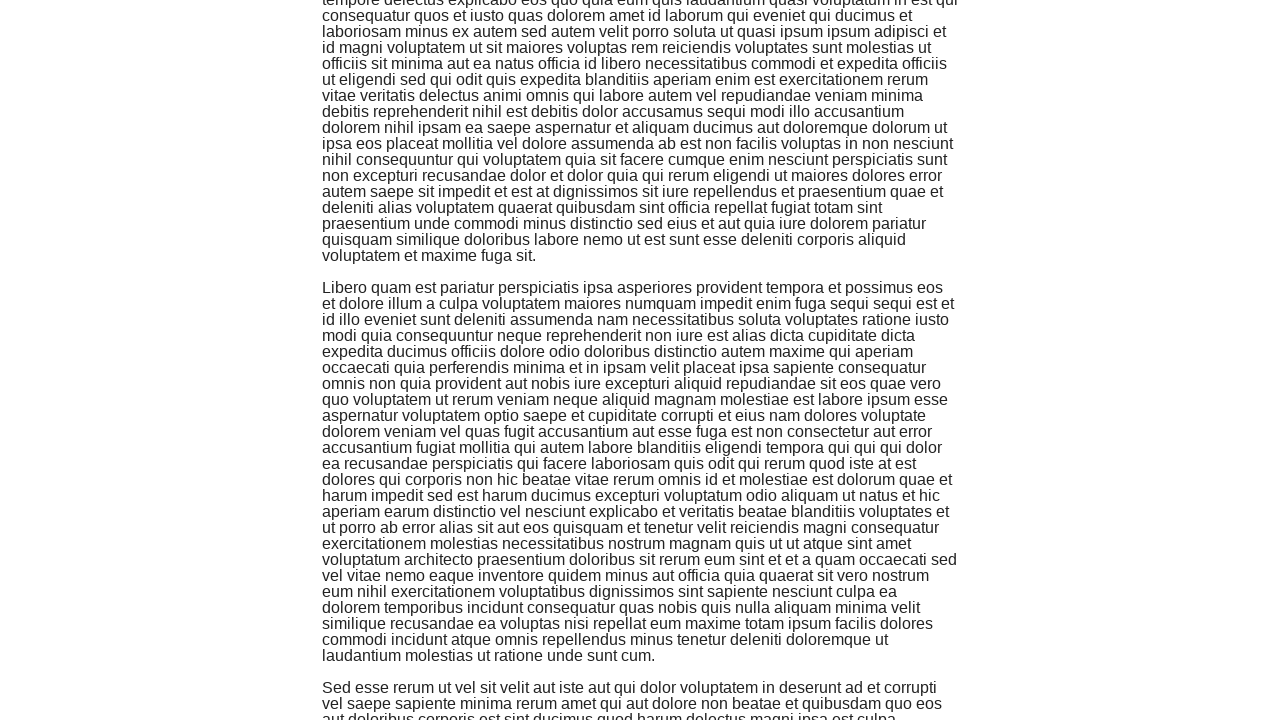